Navigates to Python.org homepage and iterates through the top navigation bar links to verify they are present and accessible

Starting URL: https://www.python.org/

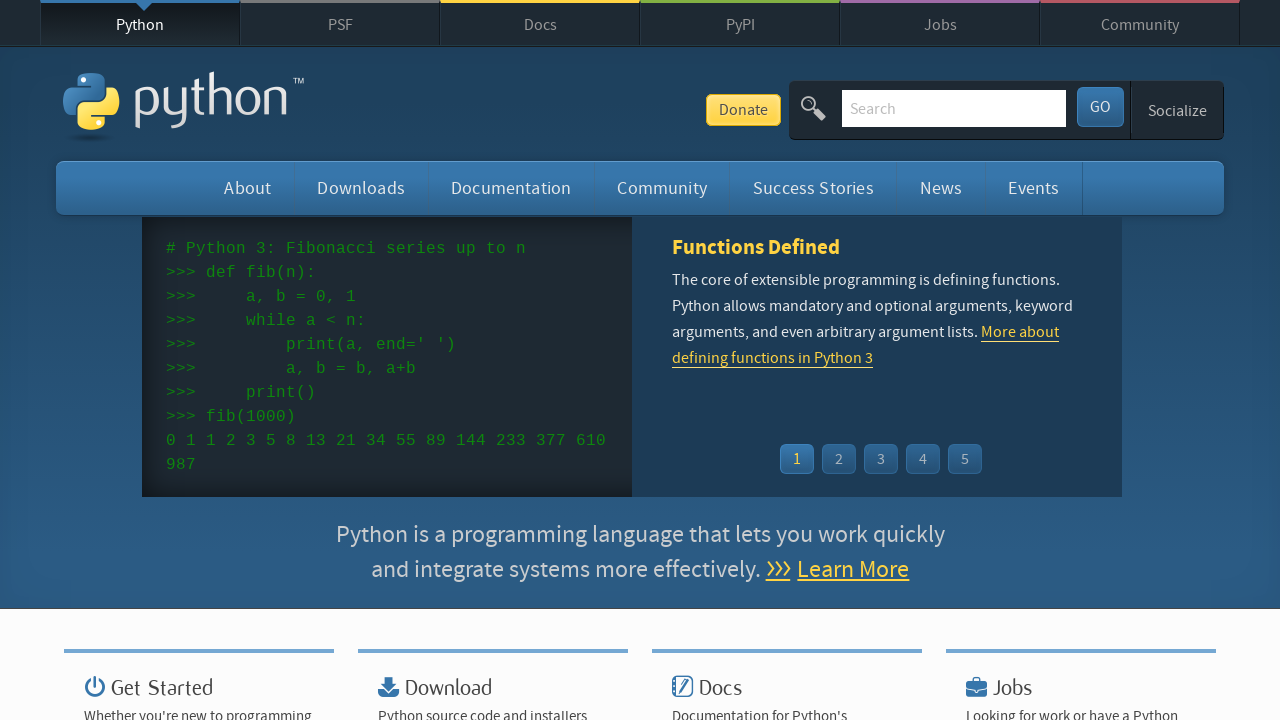

Navigated to Python.org homepage
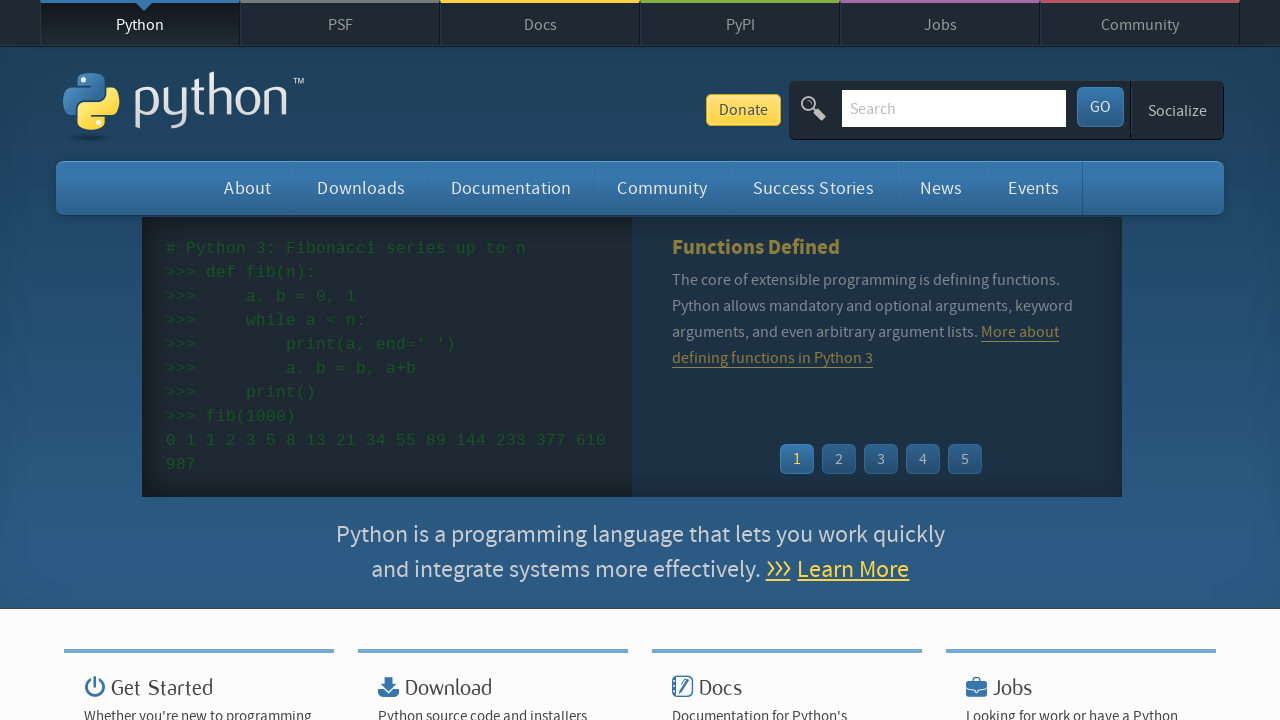

Located the top navigation bar element
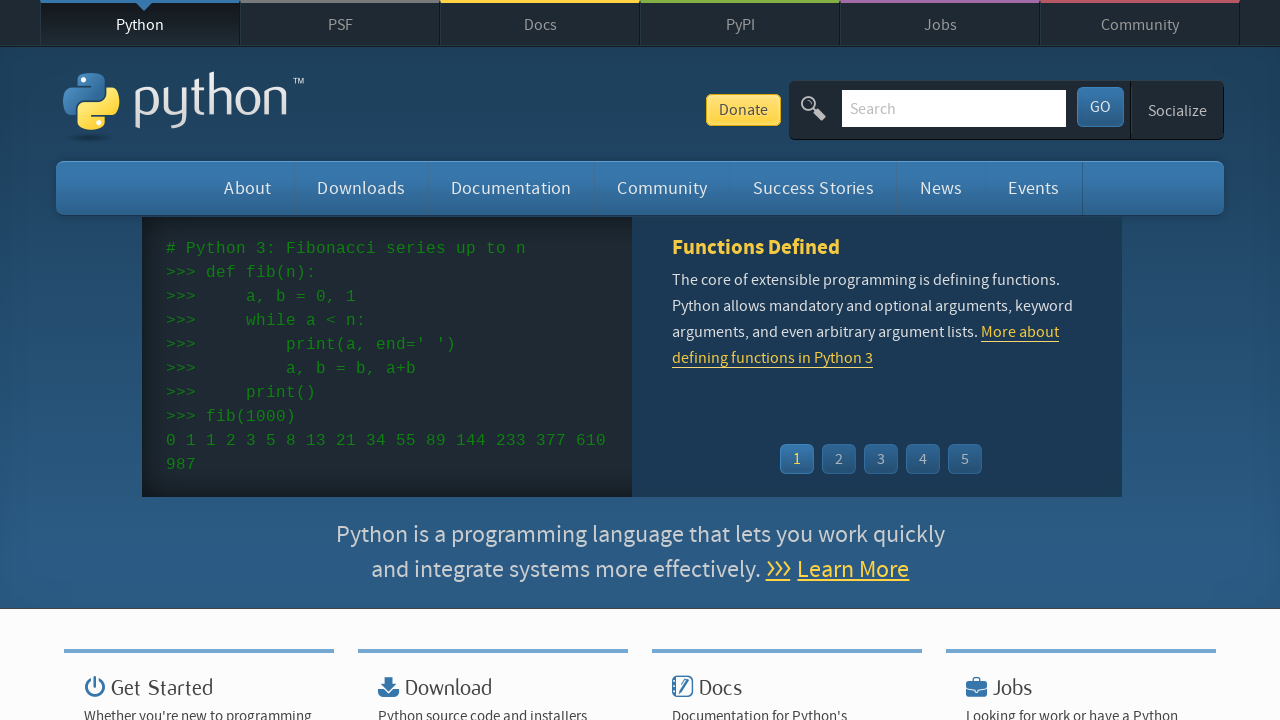

Retrieved all links from the top navigation bar
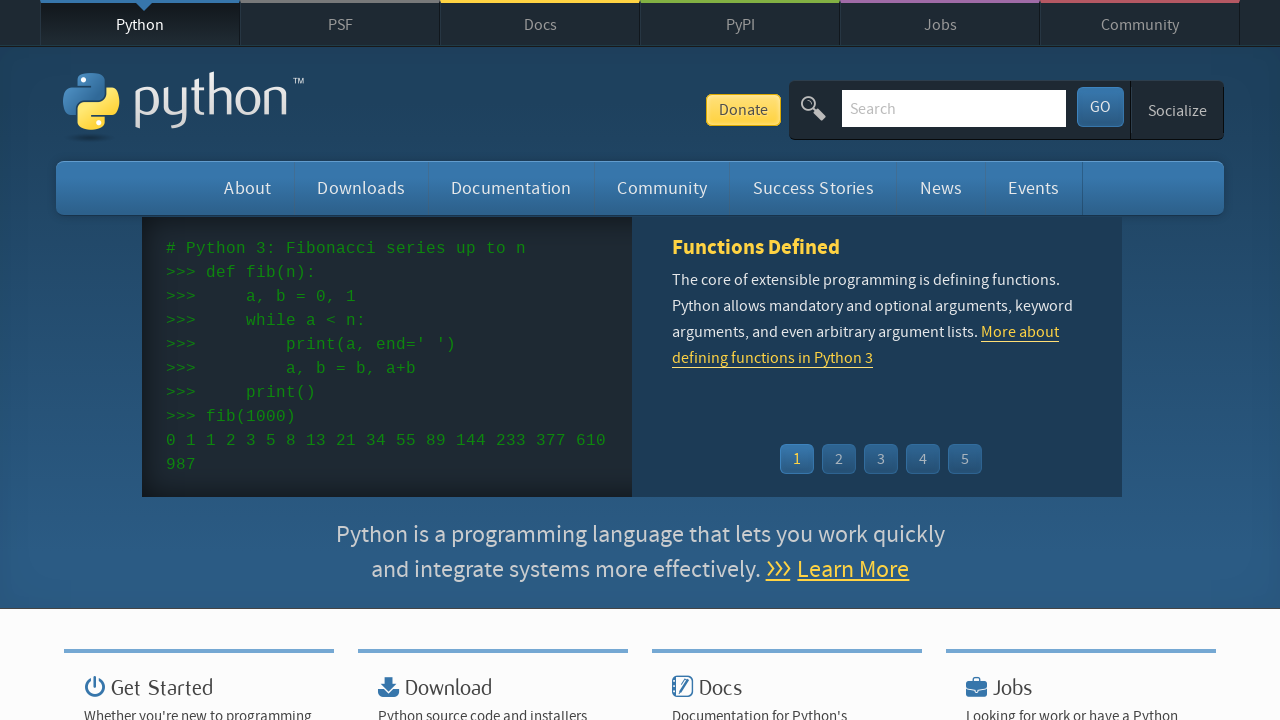

Retrieved text content from navigation link: 'Skip to content'
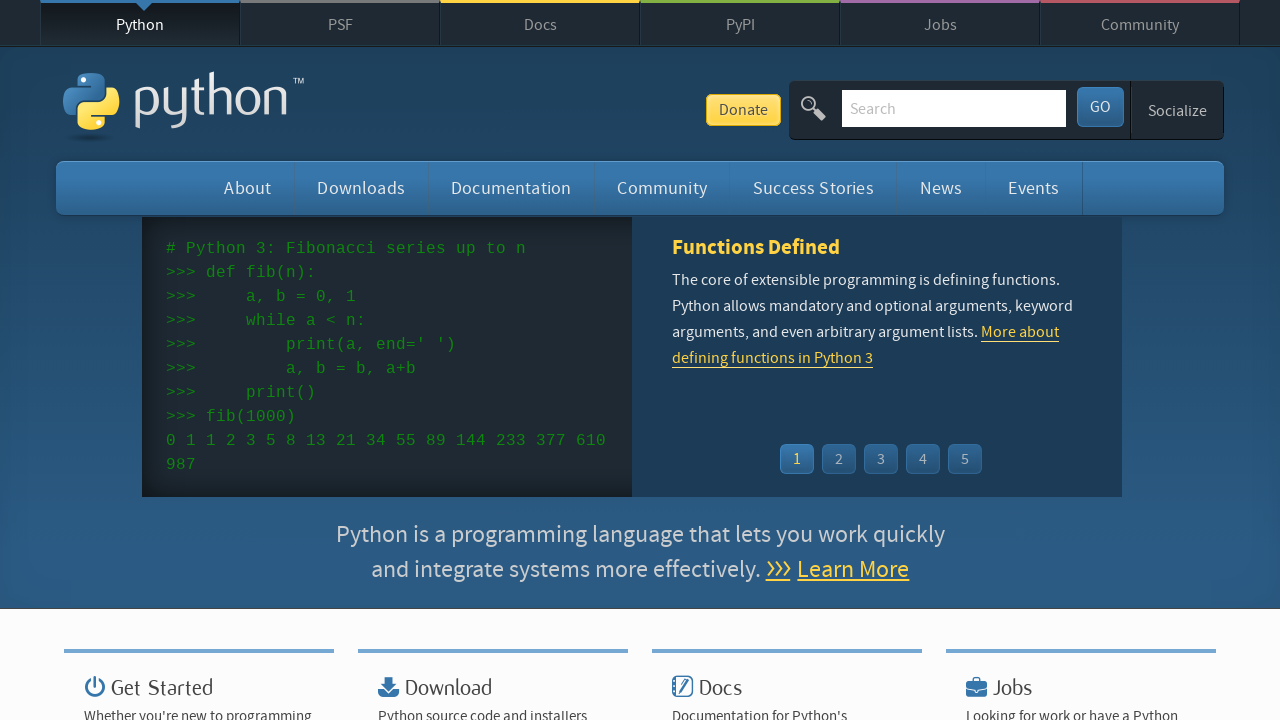

Retrieved title attribute from navigation link: 'Skip to content'
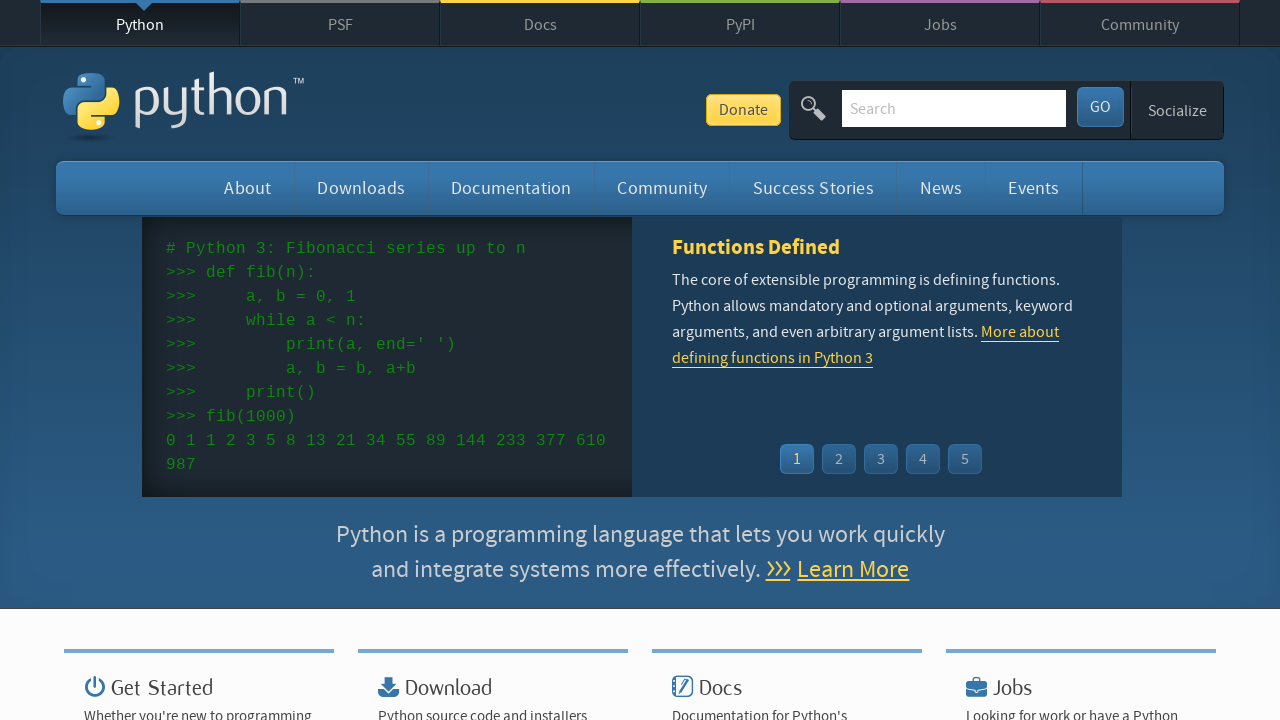

Retrieved text content from navigation link: '
                    ▼ Close
                '
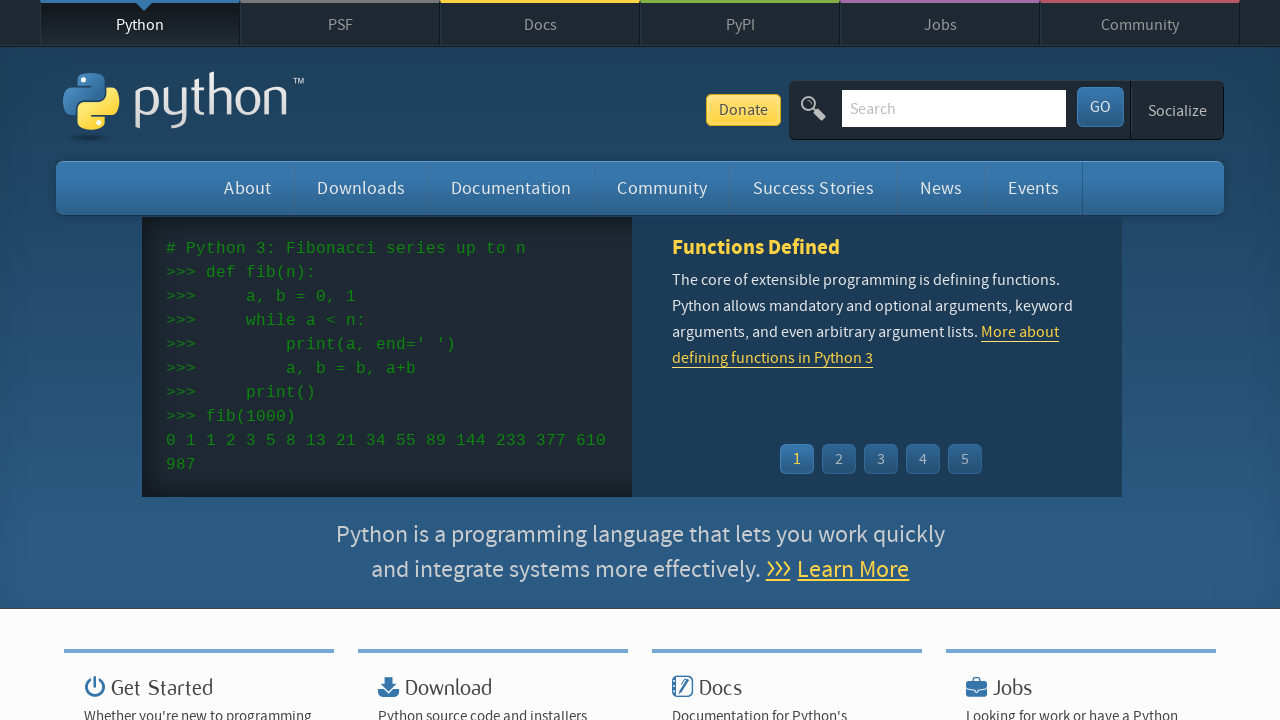

Retrieved title attribute from navigation link: 'None'
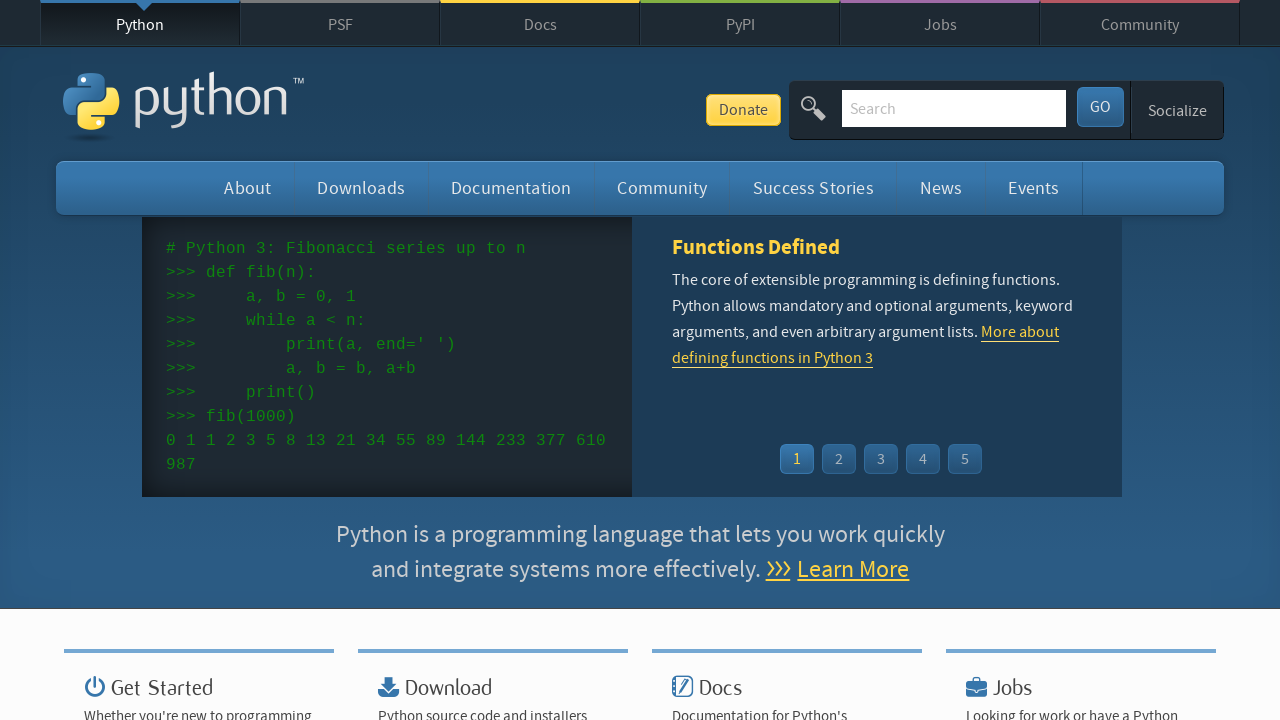

Retrieved text content from navigation link: 'Python'
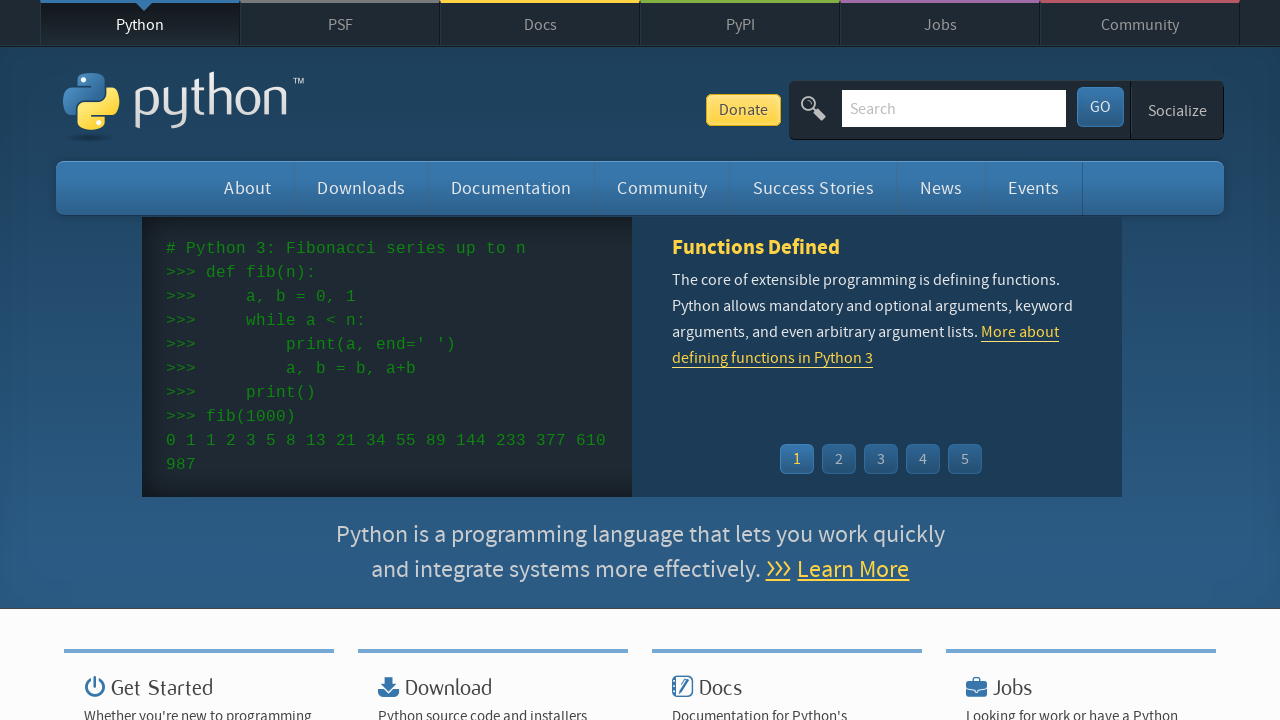

Retrieved title attribute from navigation link: 'The Python Programming Language'
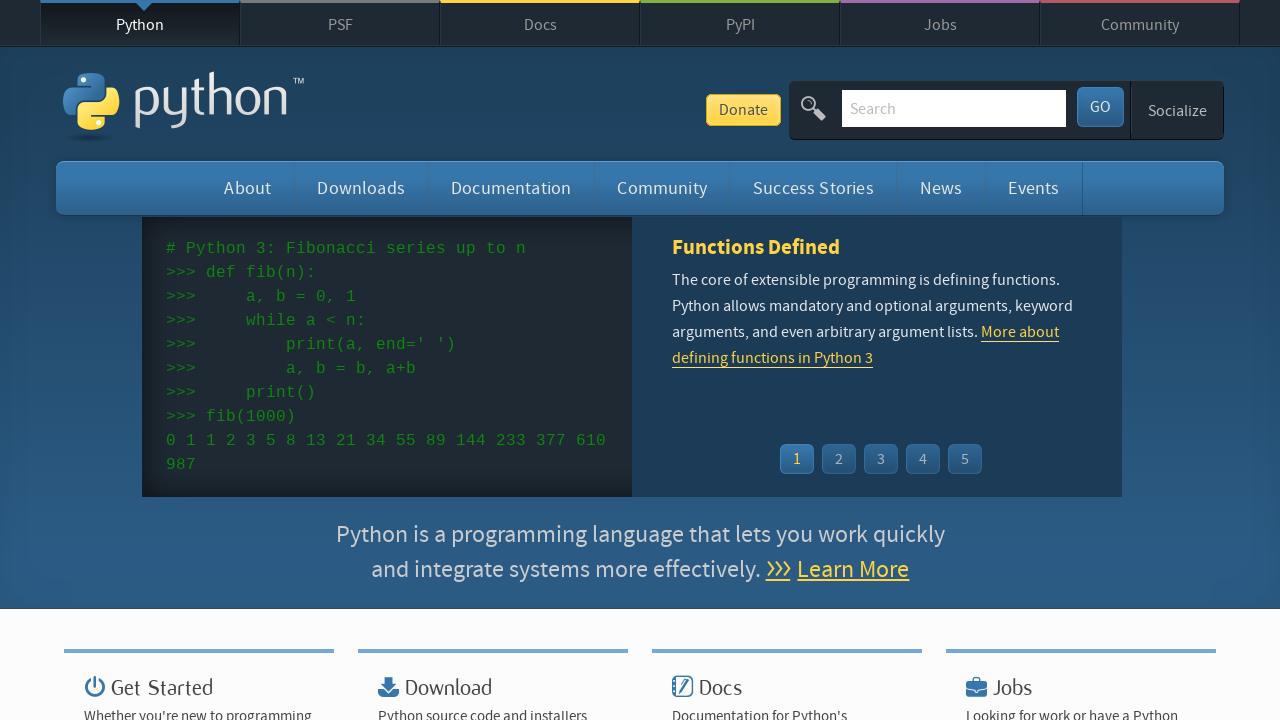

Retrieved text content from navigation link: 'PSF'
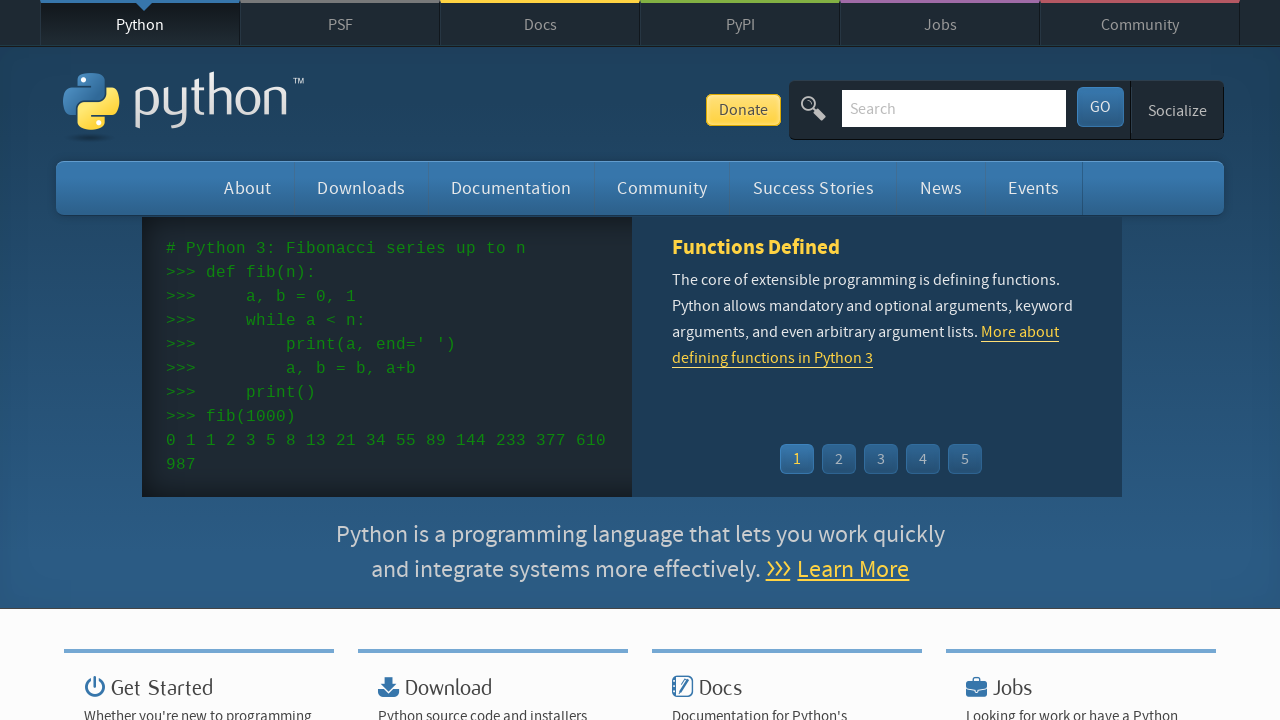

Retrieved title attribute from navigation link: 'The Python Software Foundation'
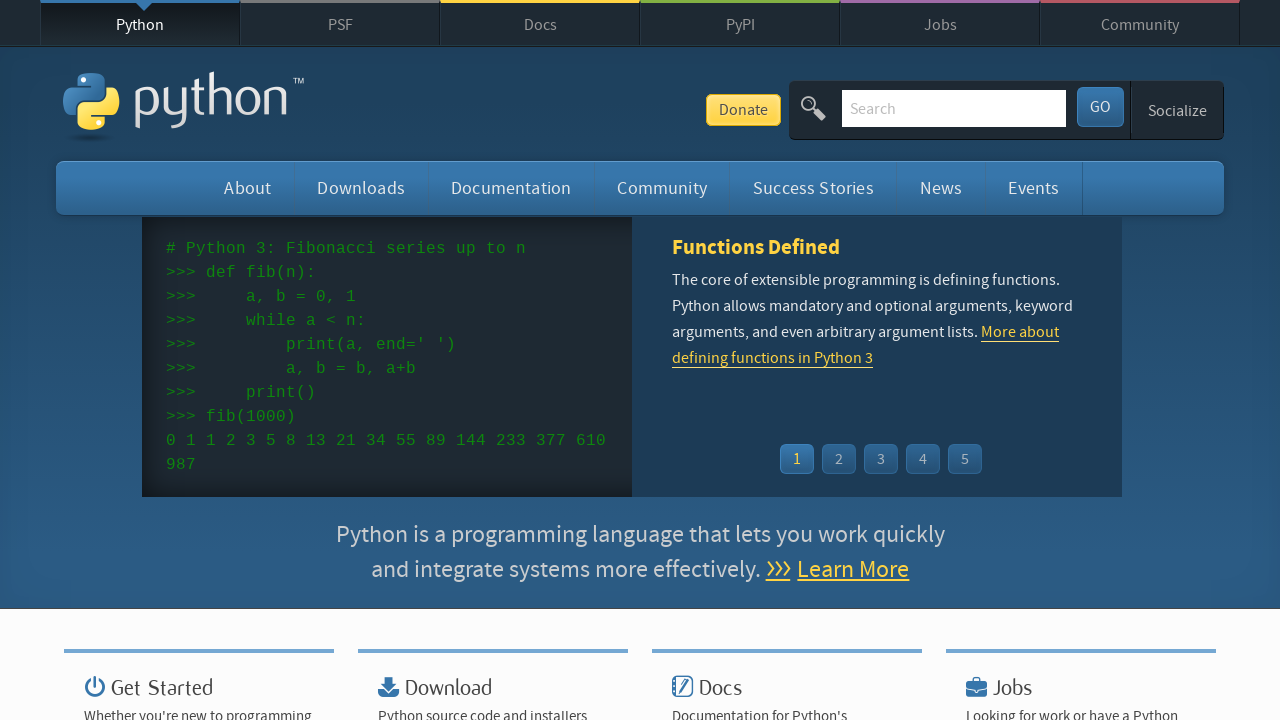

Retrieved text content from navigation link: 'Docs'
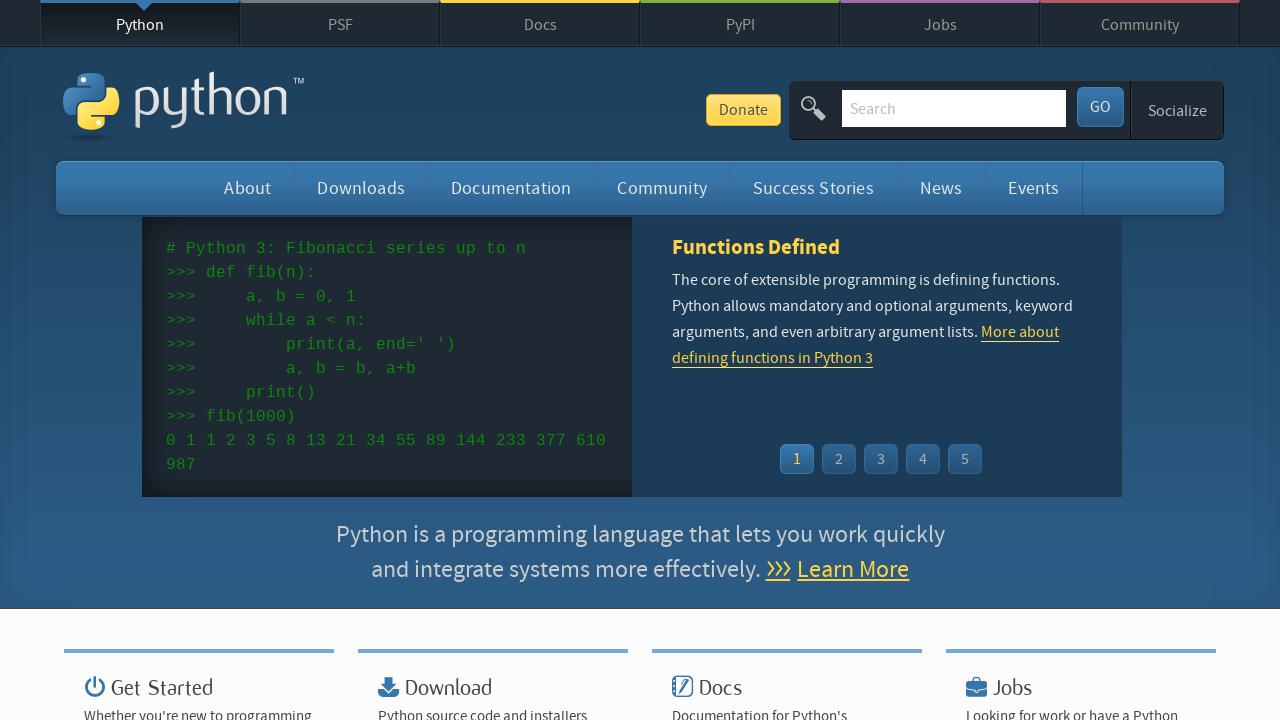

Retrieved title attribute from navigation link: 'Python Documentation'
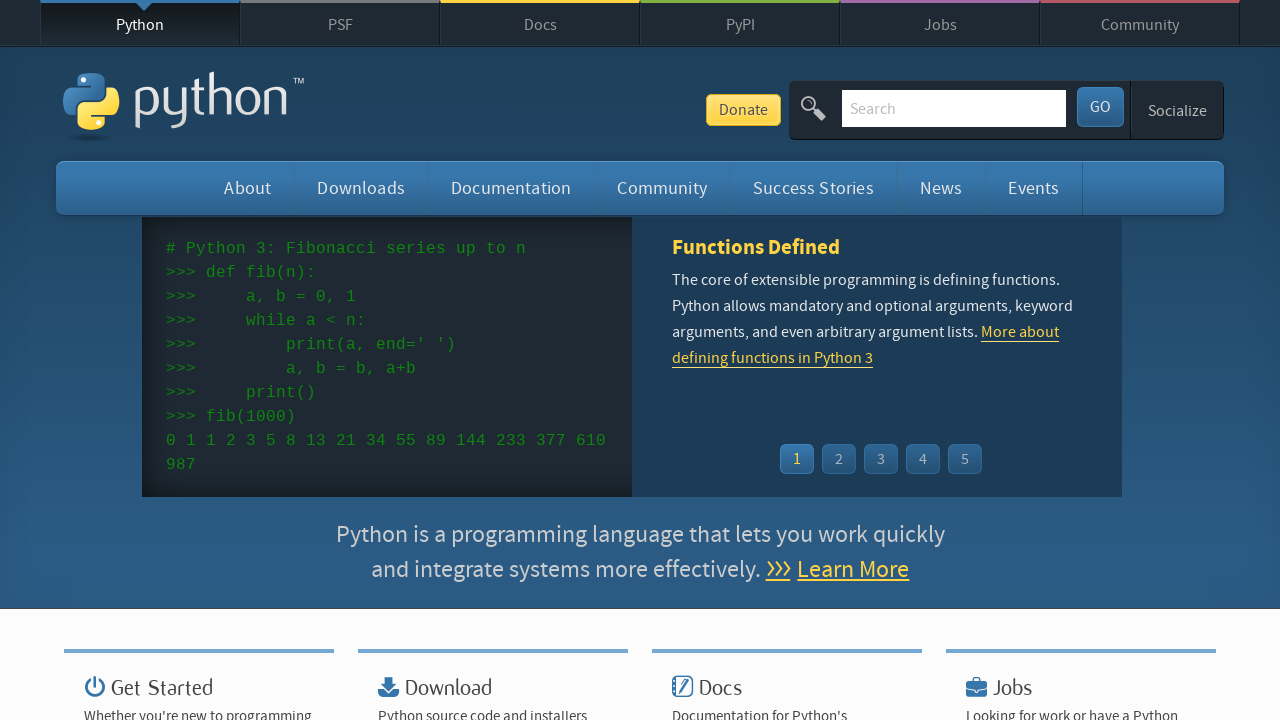

Retrieved text content from navigation link: 'PyPI'
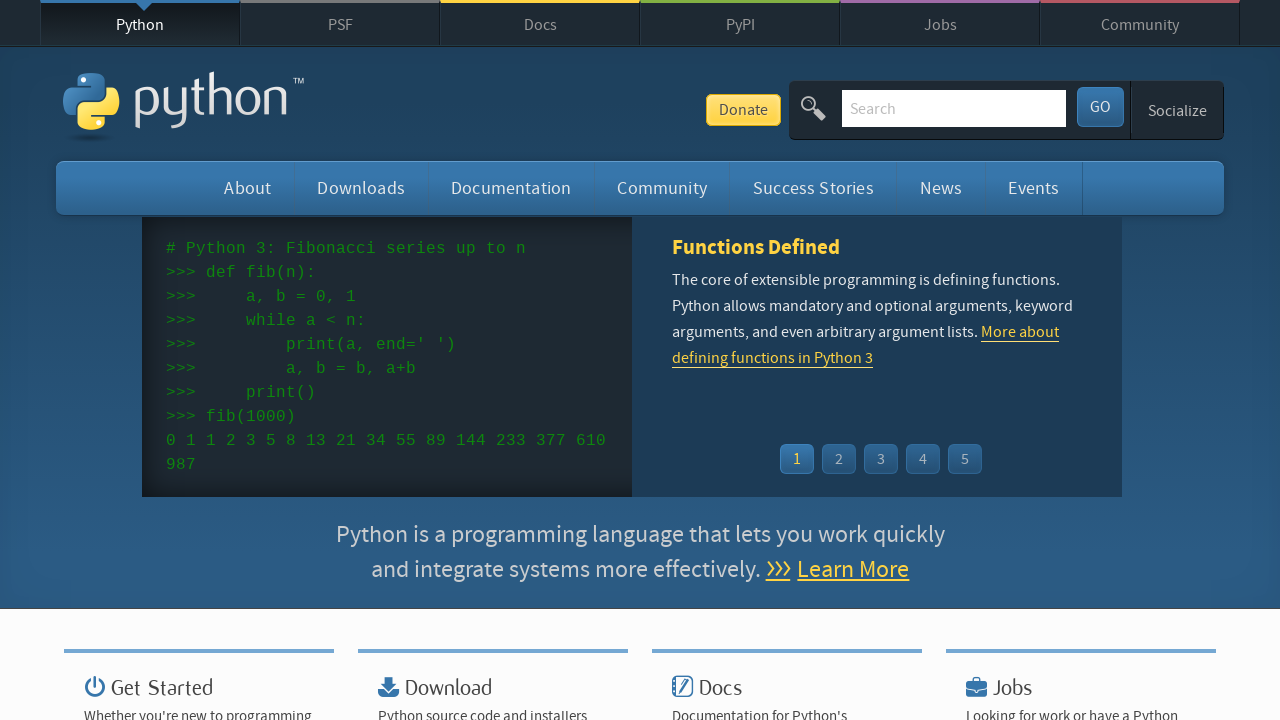

Retrieved title attribute from navigation link: 'Python Package Index'
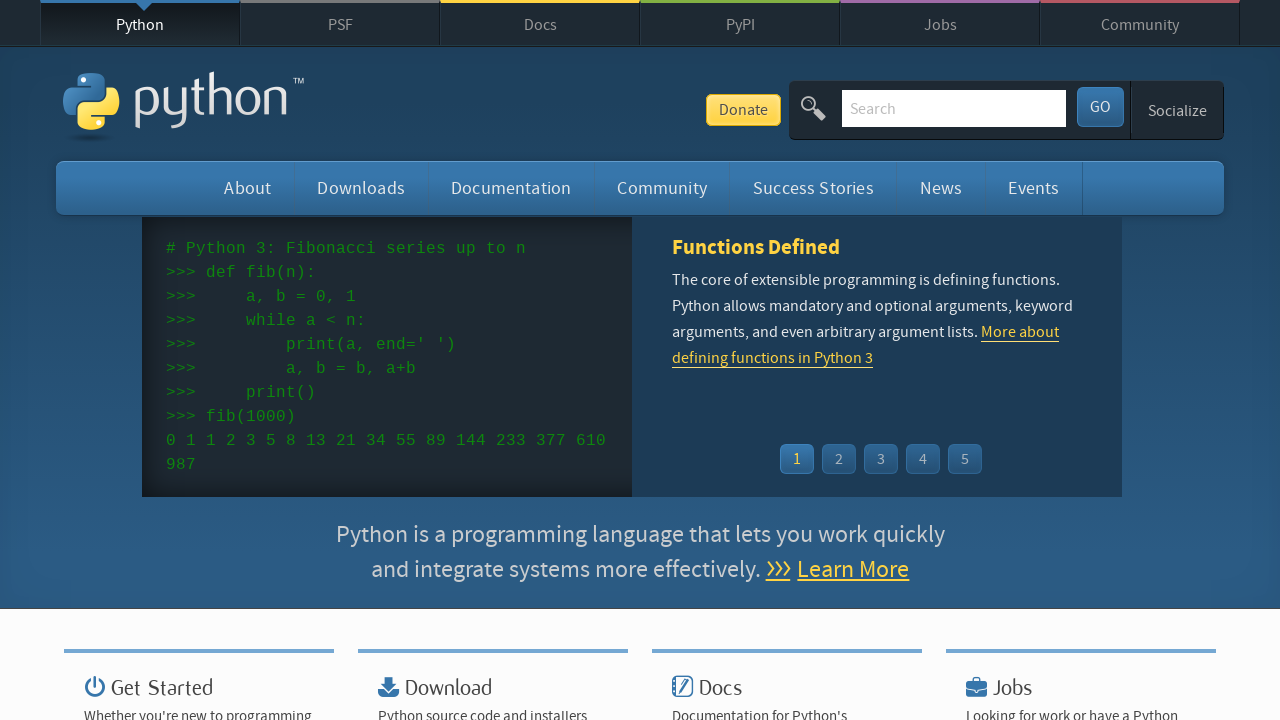

Retrieved text content from navigation link: 'Jobs'
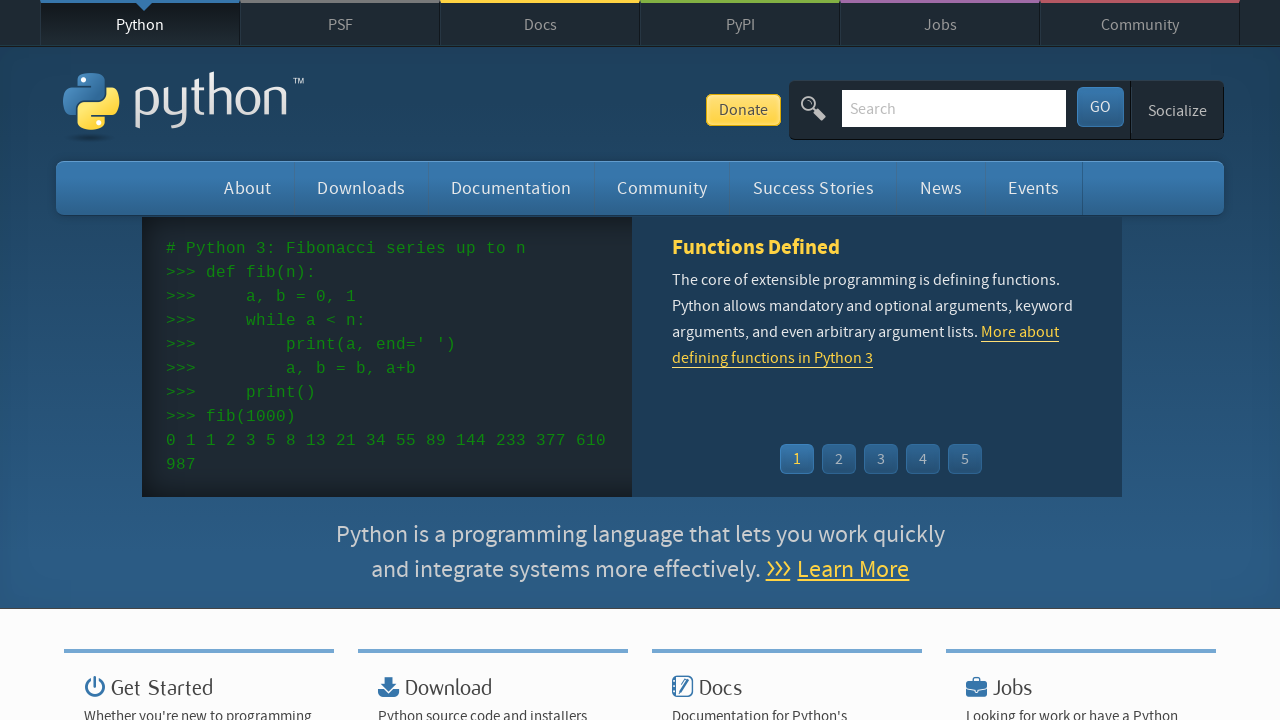

Retrieved title attribute from navigation link: 'Python Job Board'
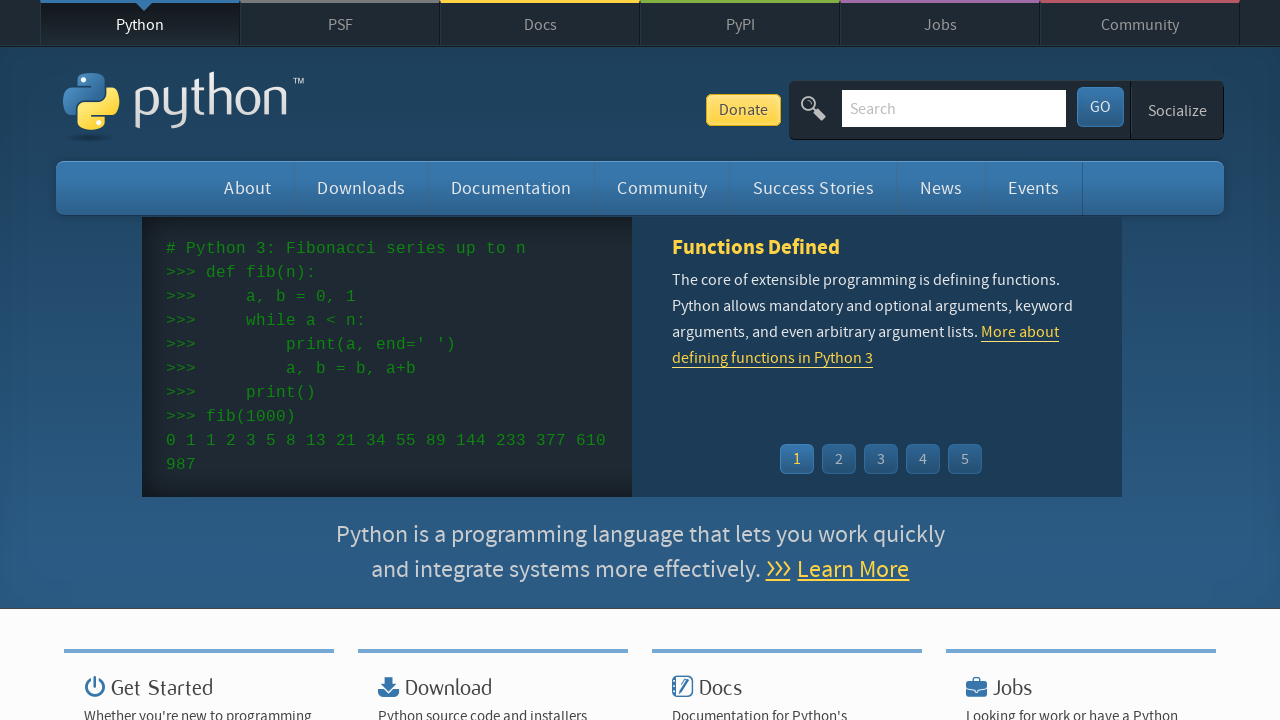

Retrieved text content from navigation link: 'Community'
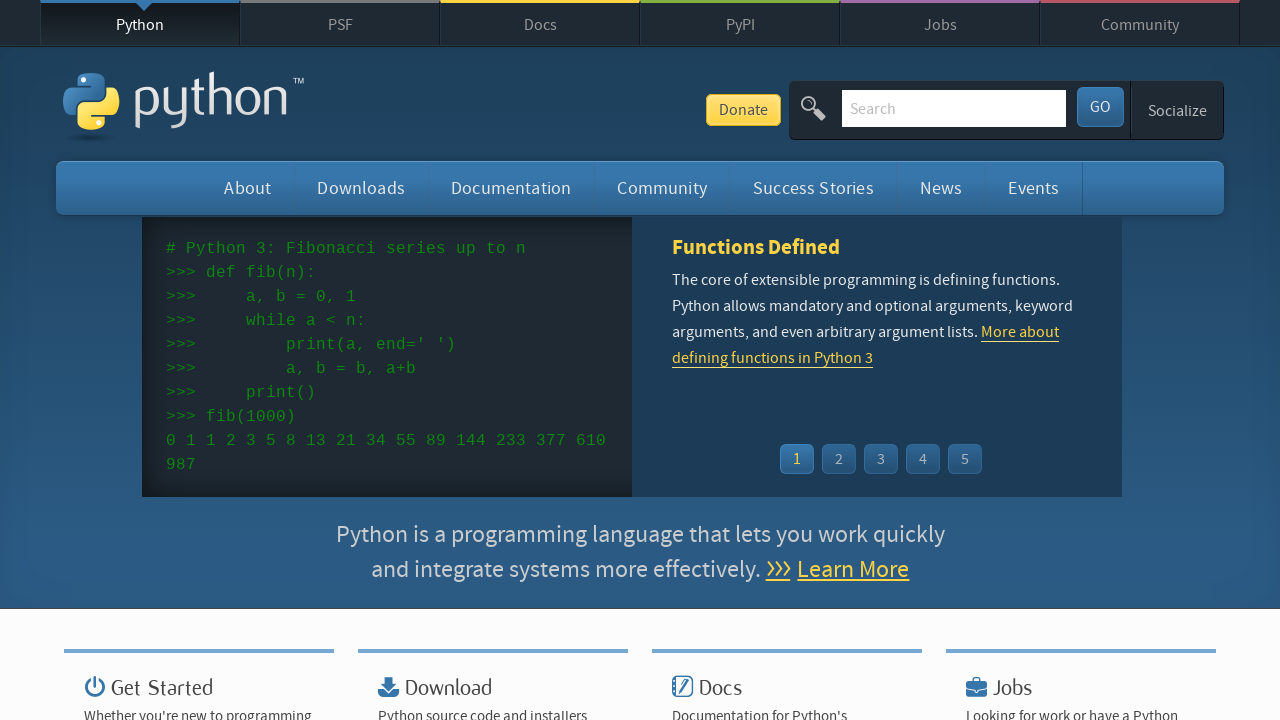

Retrieved title attribute from navigation link: 'None'
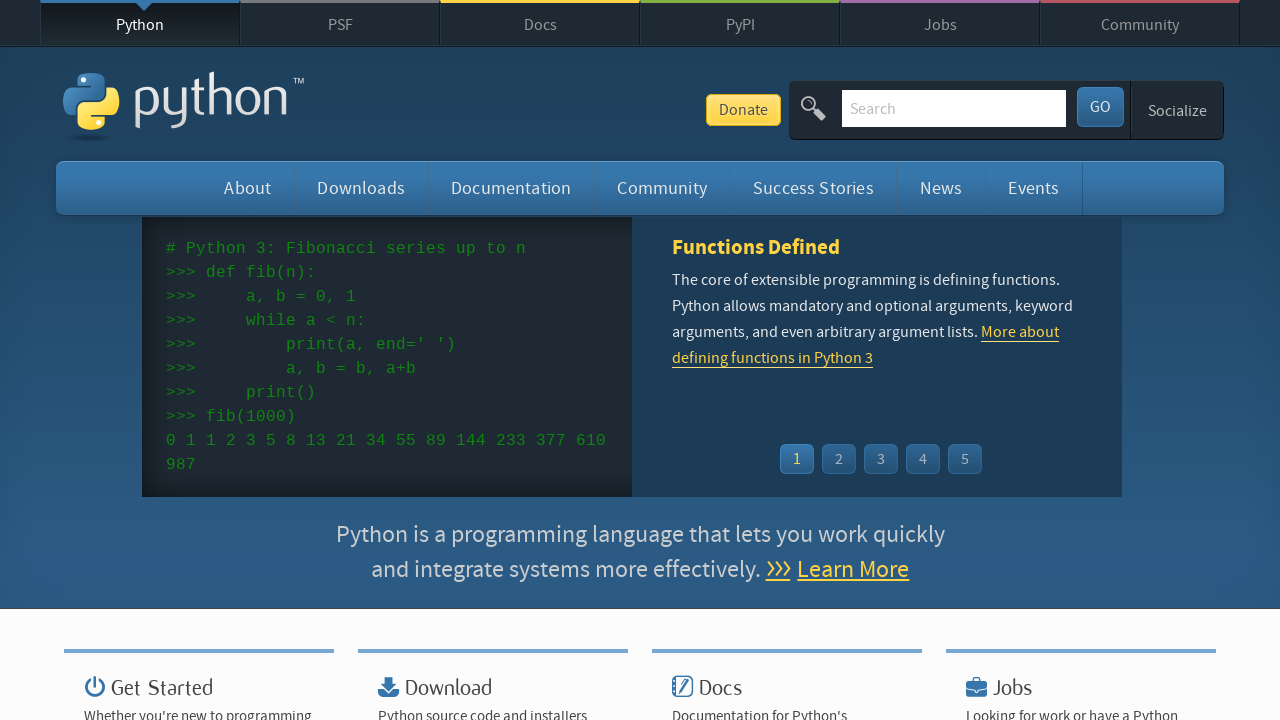

Retrieved text content from navigation link: '
                    ▲ The Python Network
                '
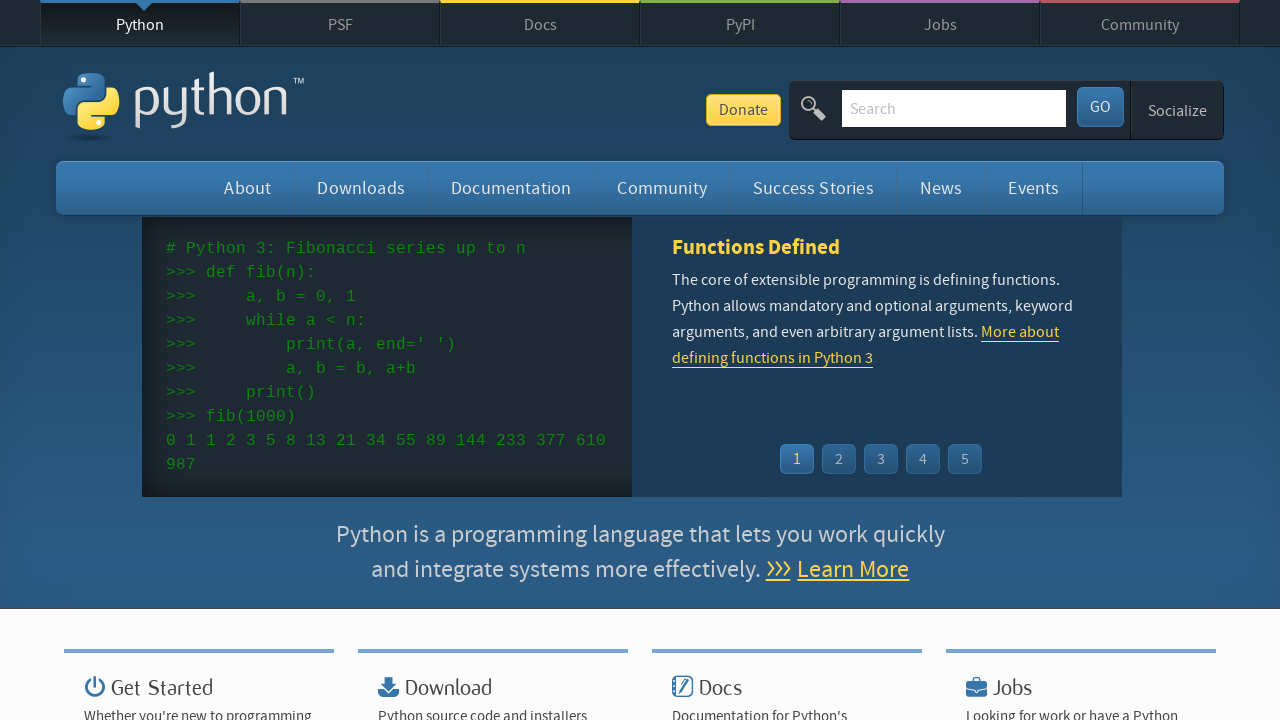

Retrieved title attribute from navigation link: 'None'
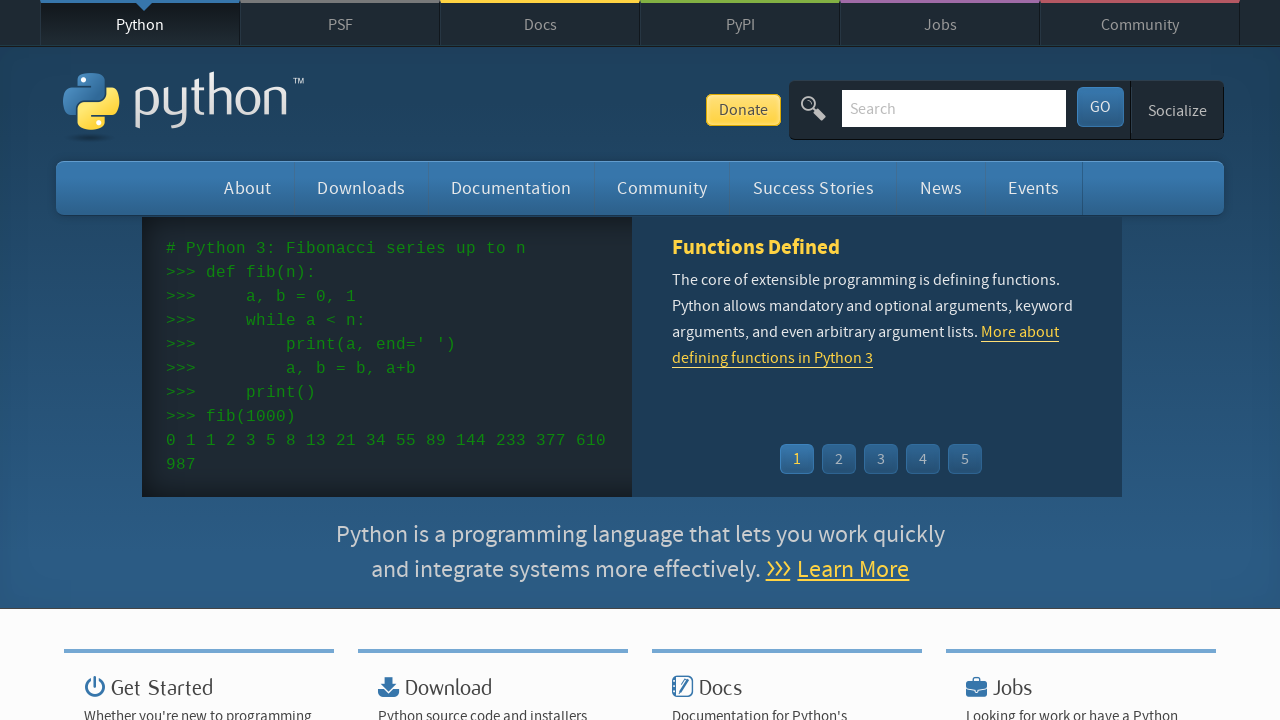

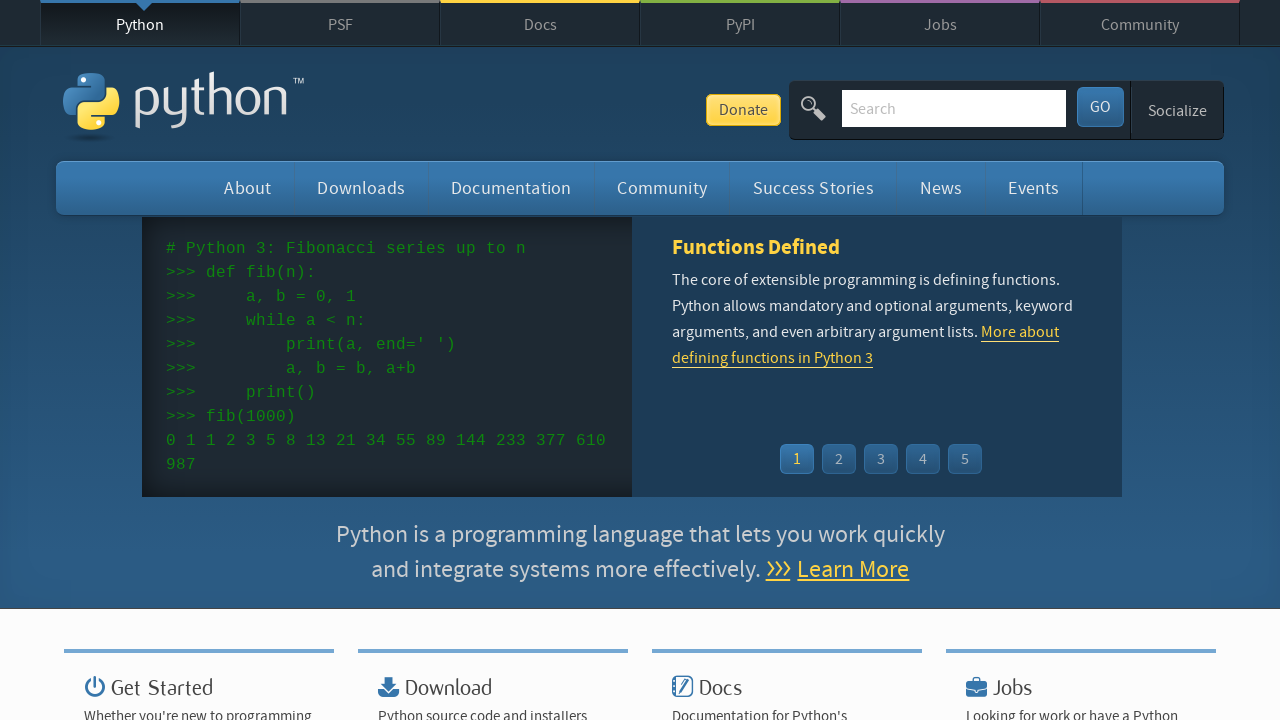